Tests login form error handling with password containing special characters

Starting URL: https://www.saucedemo.com/

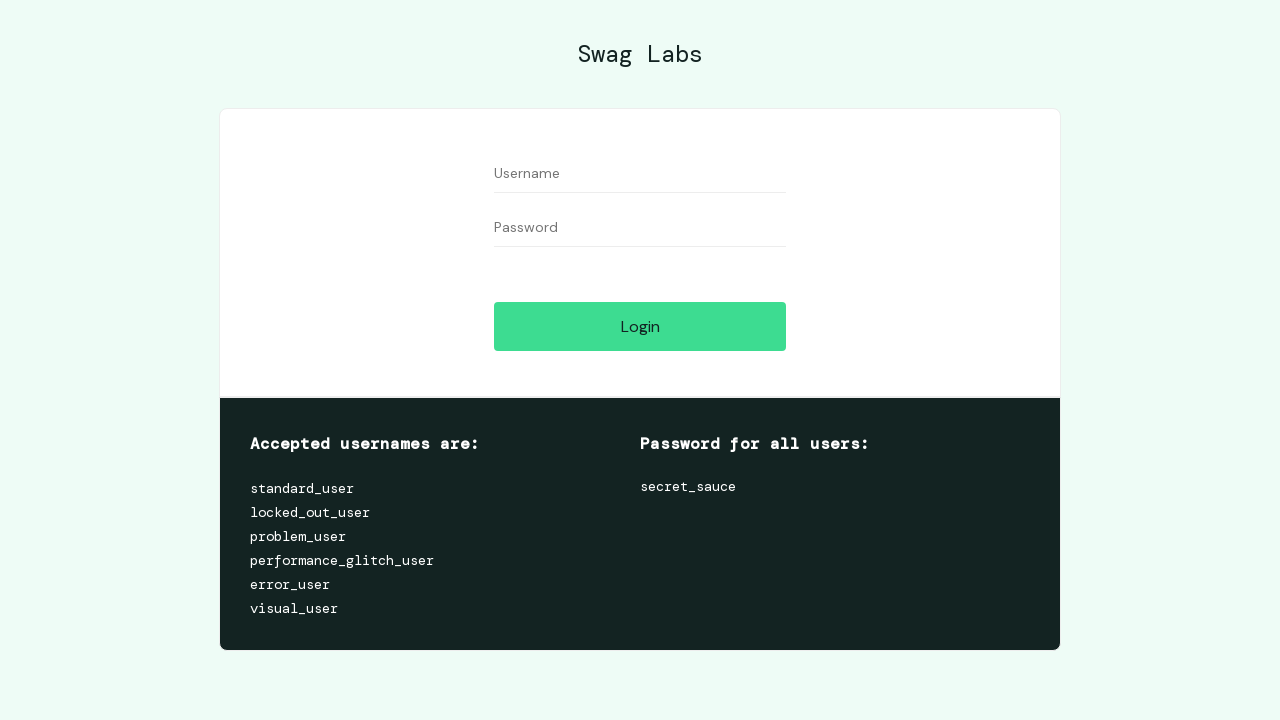

Filled username field with 'standard_user' on #user-name
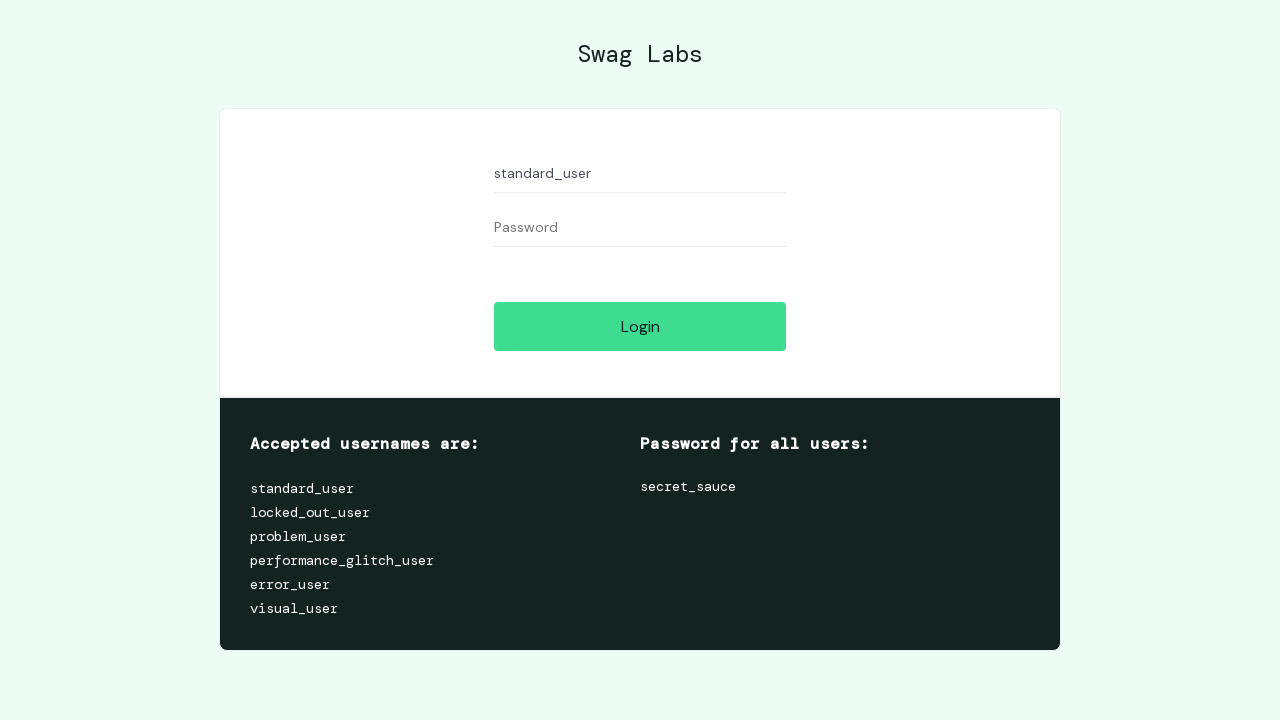

Filled password field with 'wrong@password!' containing special characters on #password
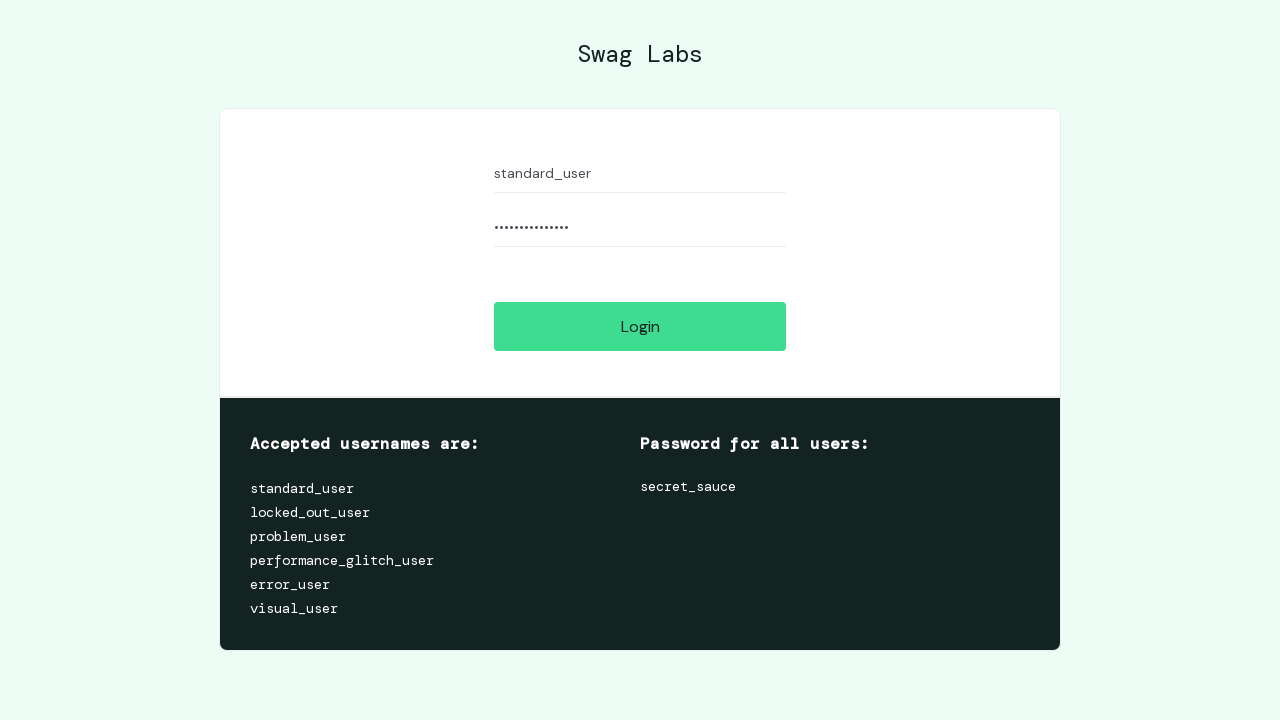

Clicked login button to attempt authentication at (640, 326) on #login-button
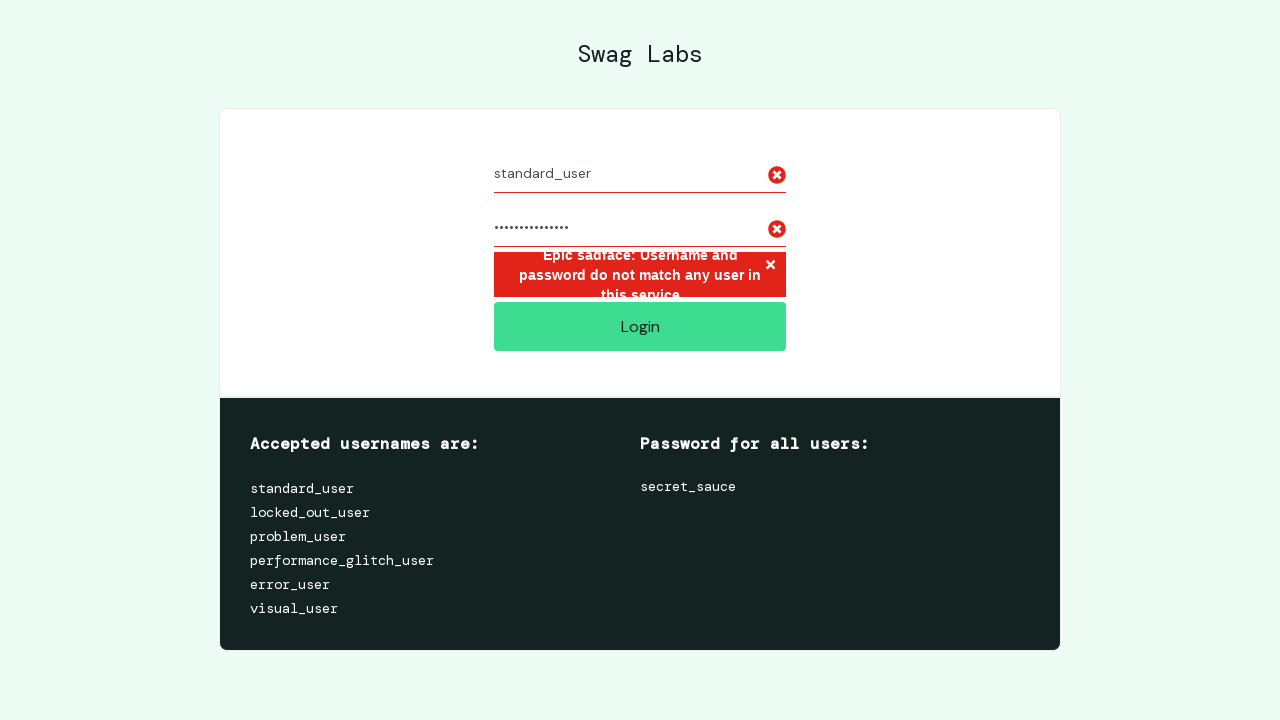

Error message appeared on login form as expected
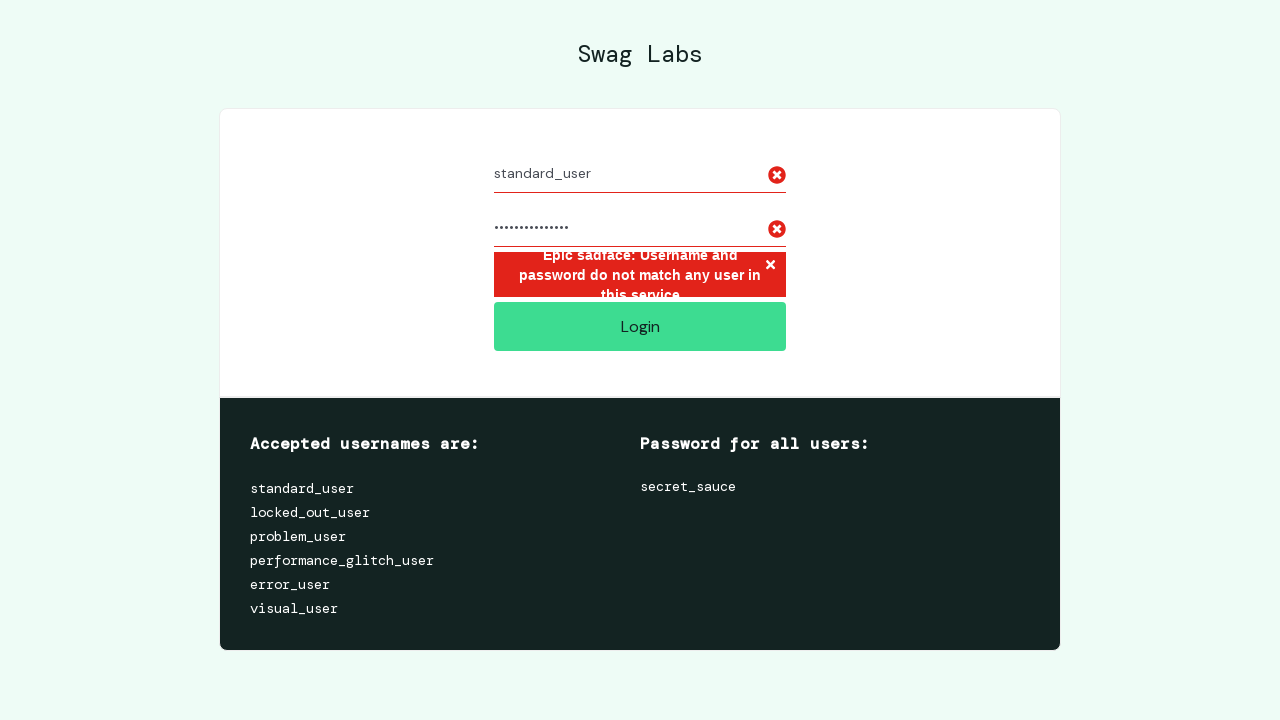

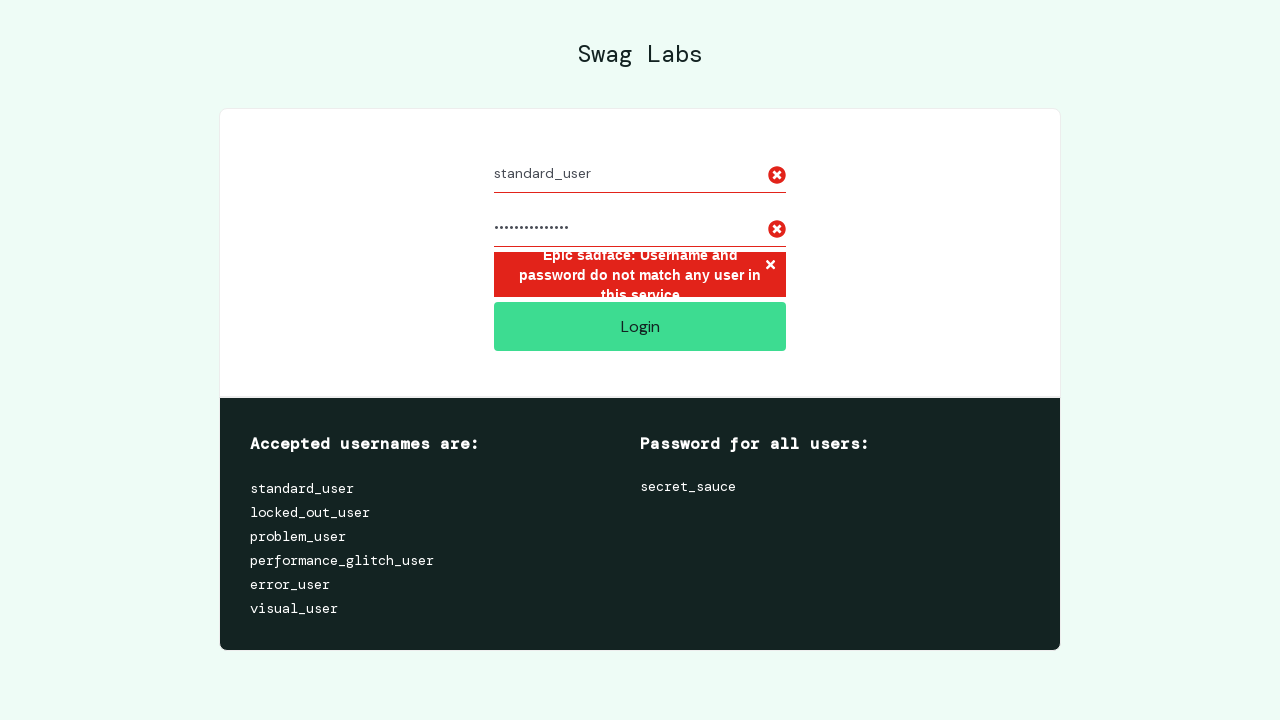